Tests page down scrolling functionality using keyboard simulation

Starting URL: https://market99.com/

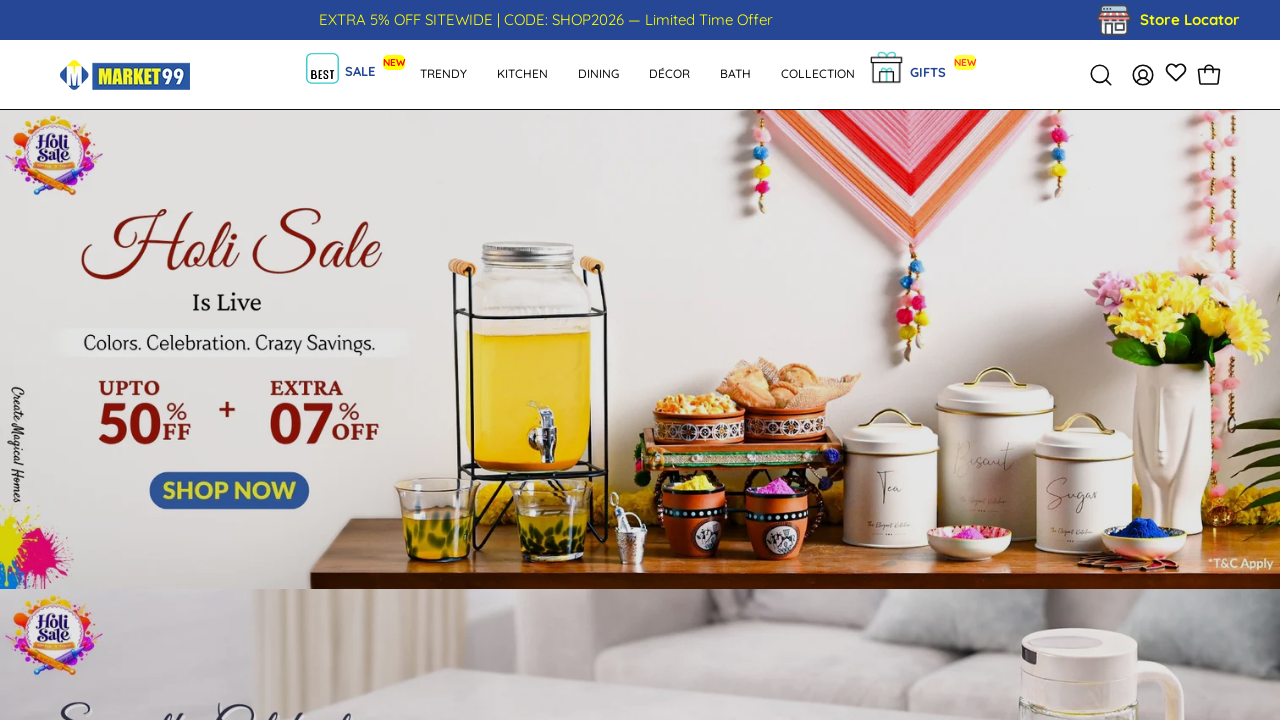

Pressed Page Down key to scroll down
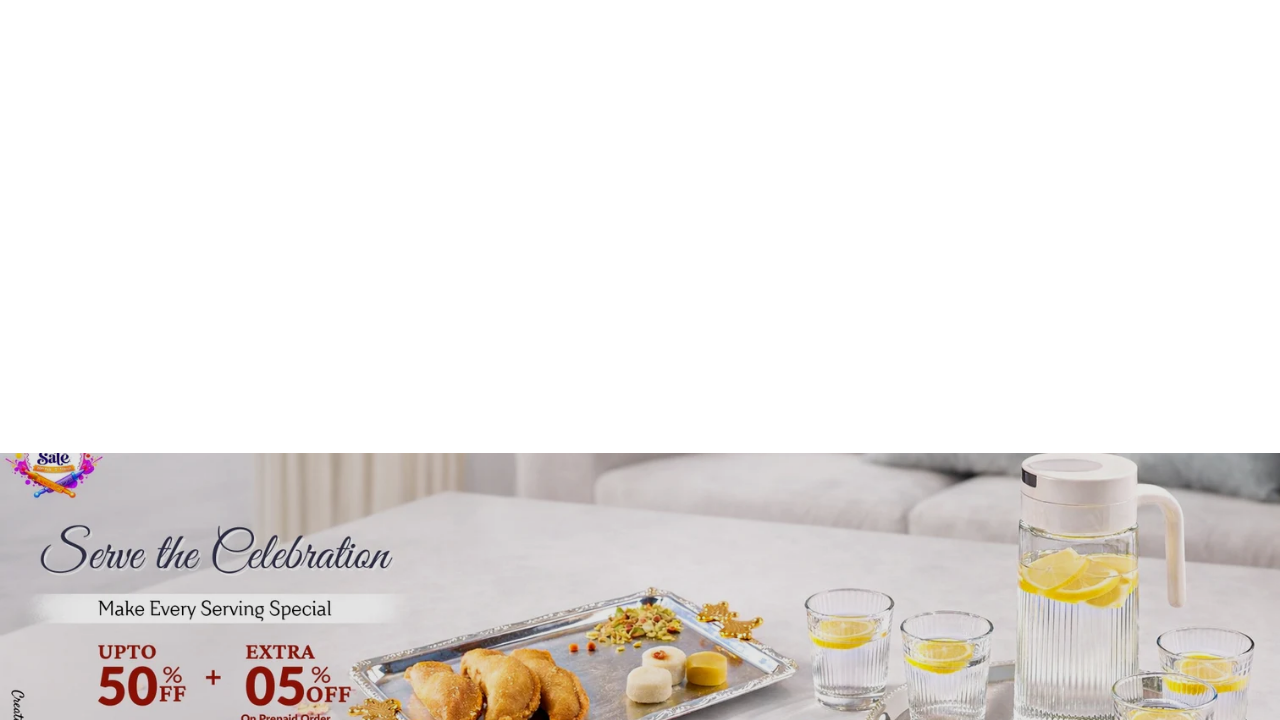

Waited 2 seconds for page to settle after scrolling
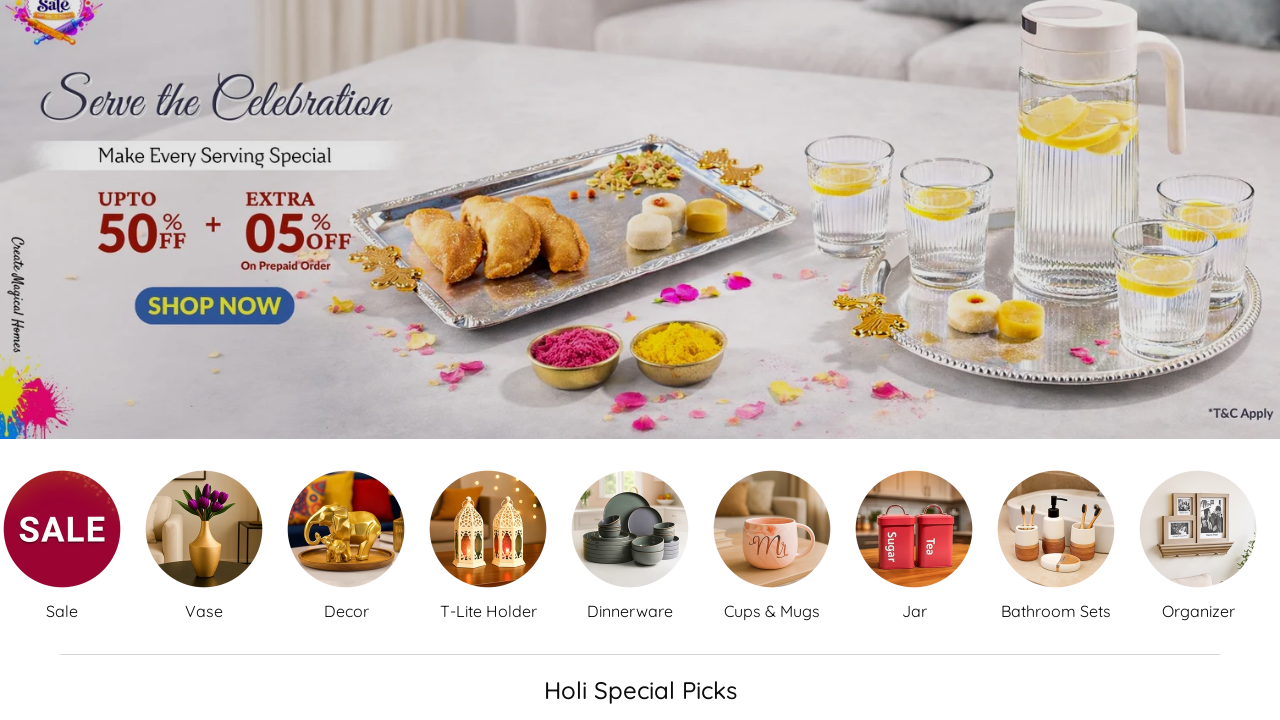

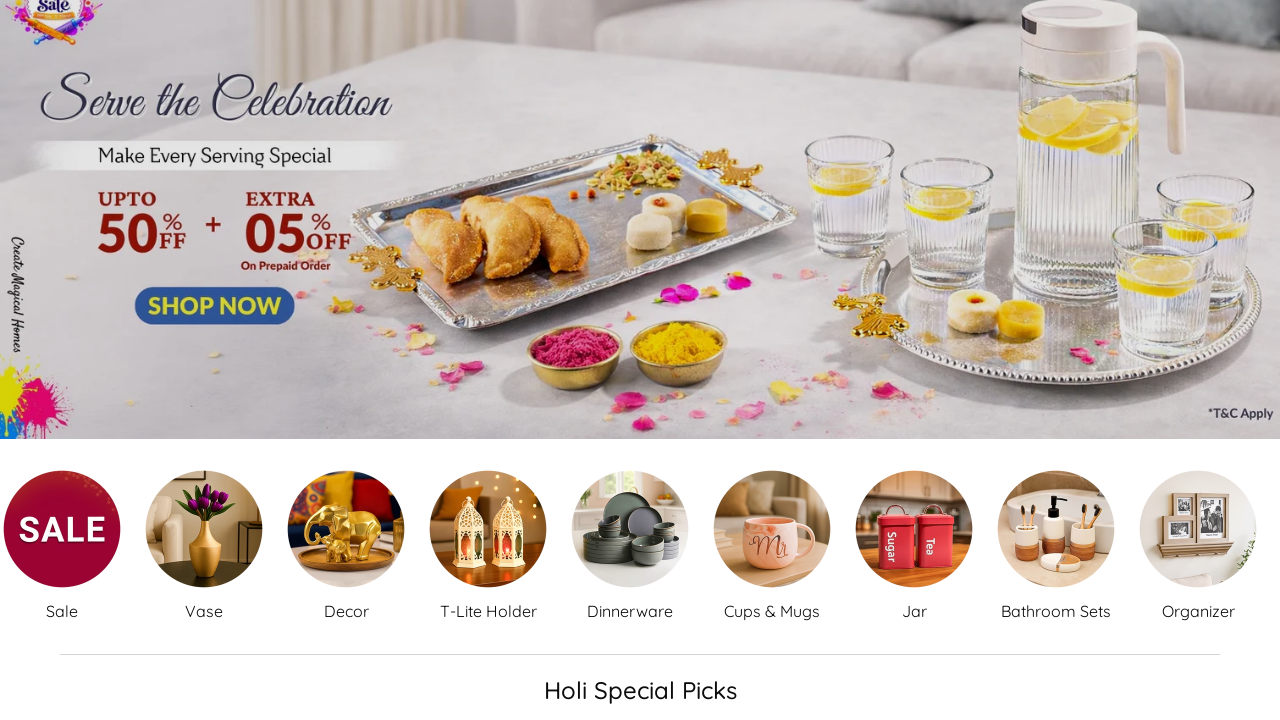